Tests a slow calculator web application by setting a delay value, performing a calculation (7 + 8), and verifying the result equals 15.

Starting URL: https://bonigarcia.dev/selenium-webdriver-java/slow-calculator.html

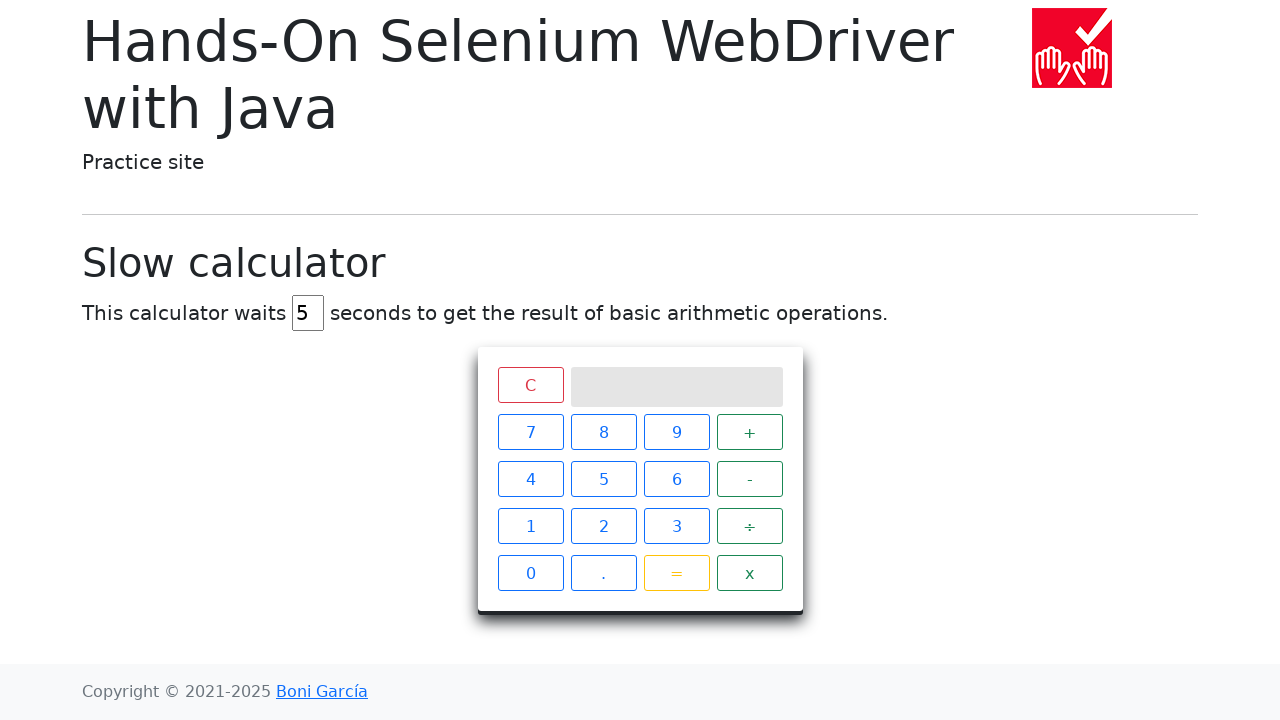

Located delay input field with value '5'
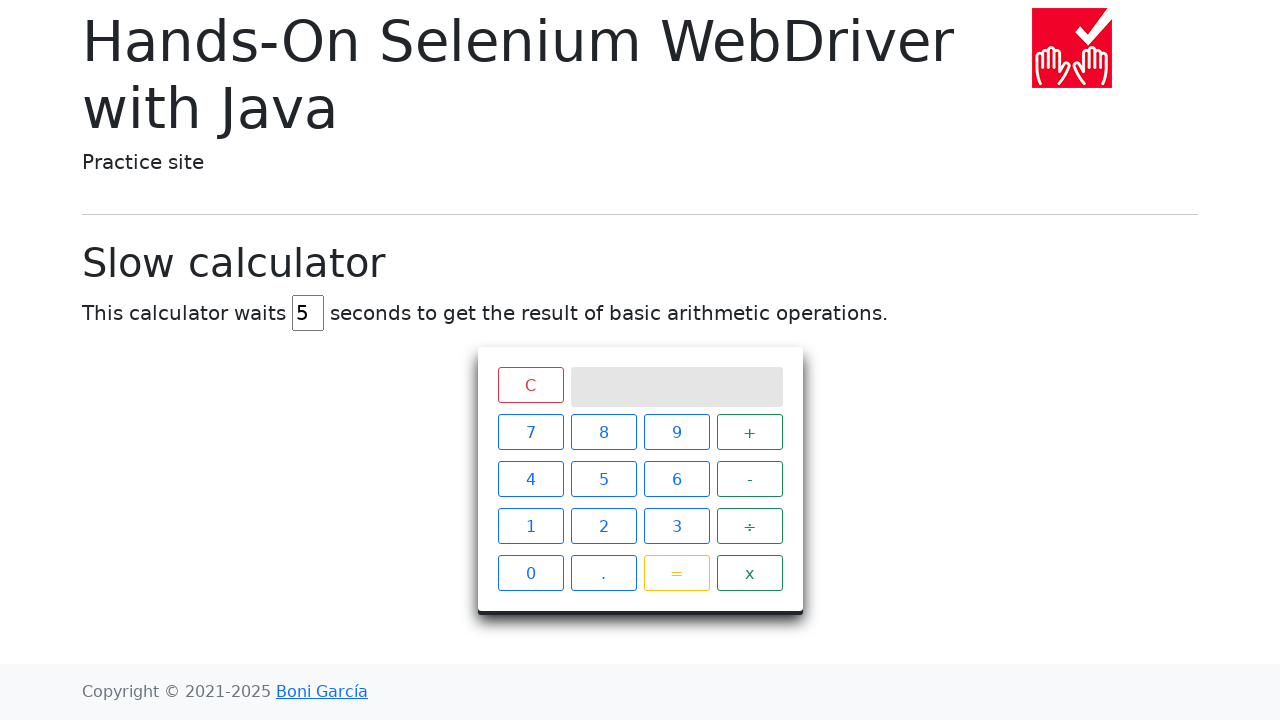

Cleared delay input field on input[value='5']
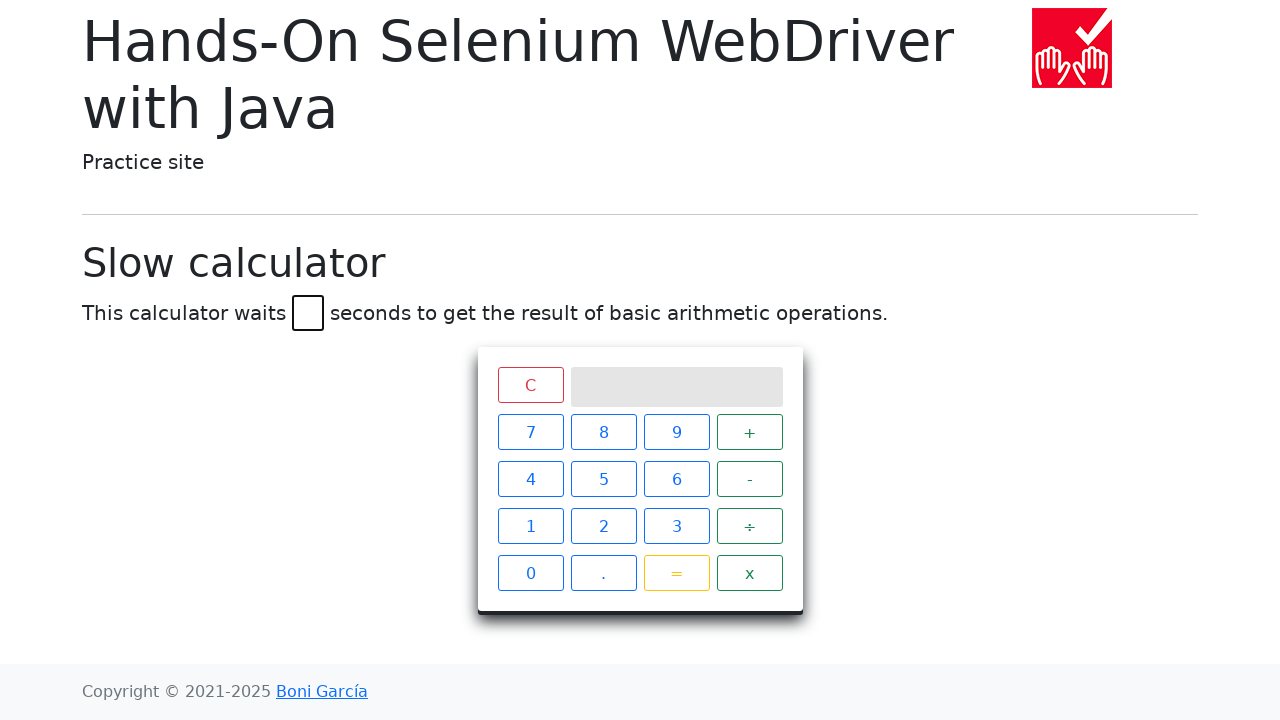

Filled delay input field with '20' seconds on input[value='5']
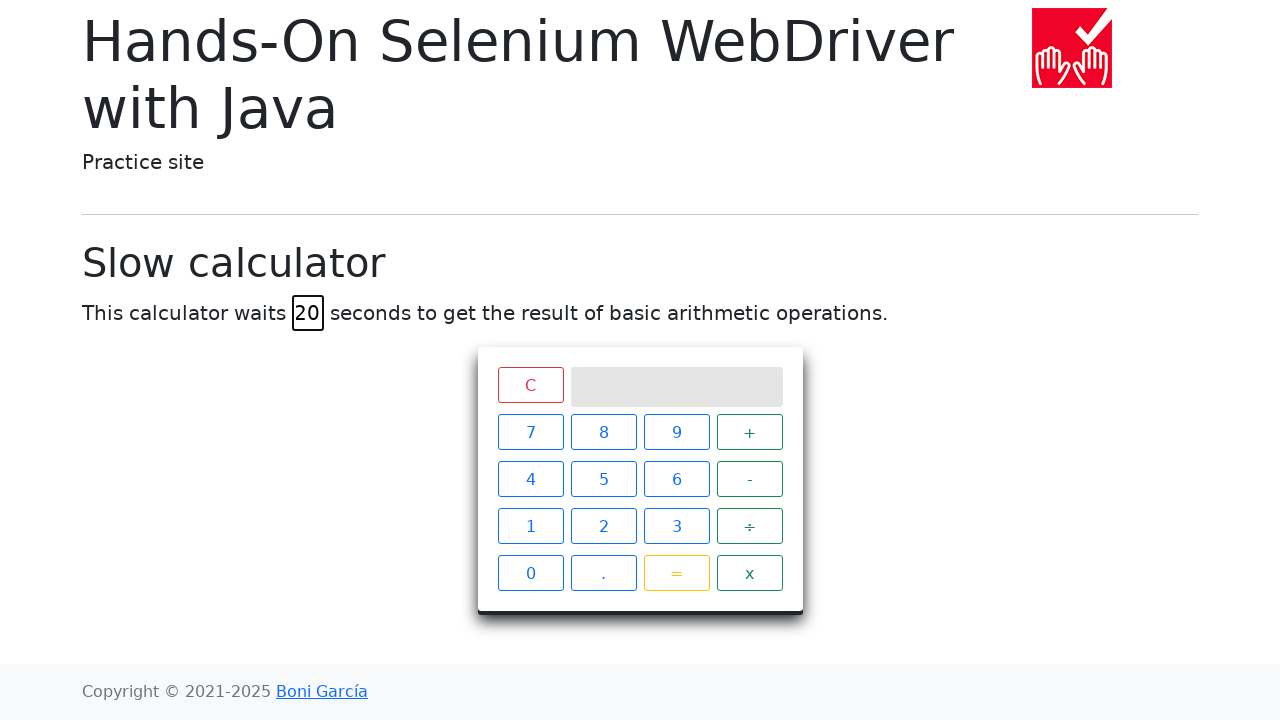

Clicked button 7 at (530, 432) on .btn.btn-outline-primary:nth-child(1)
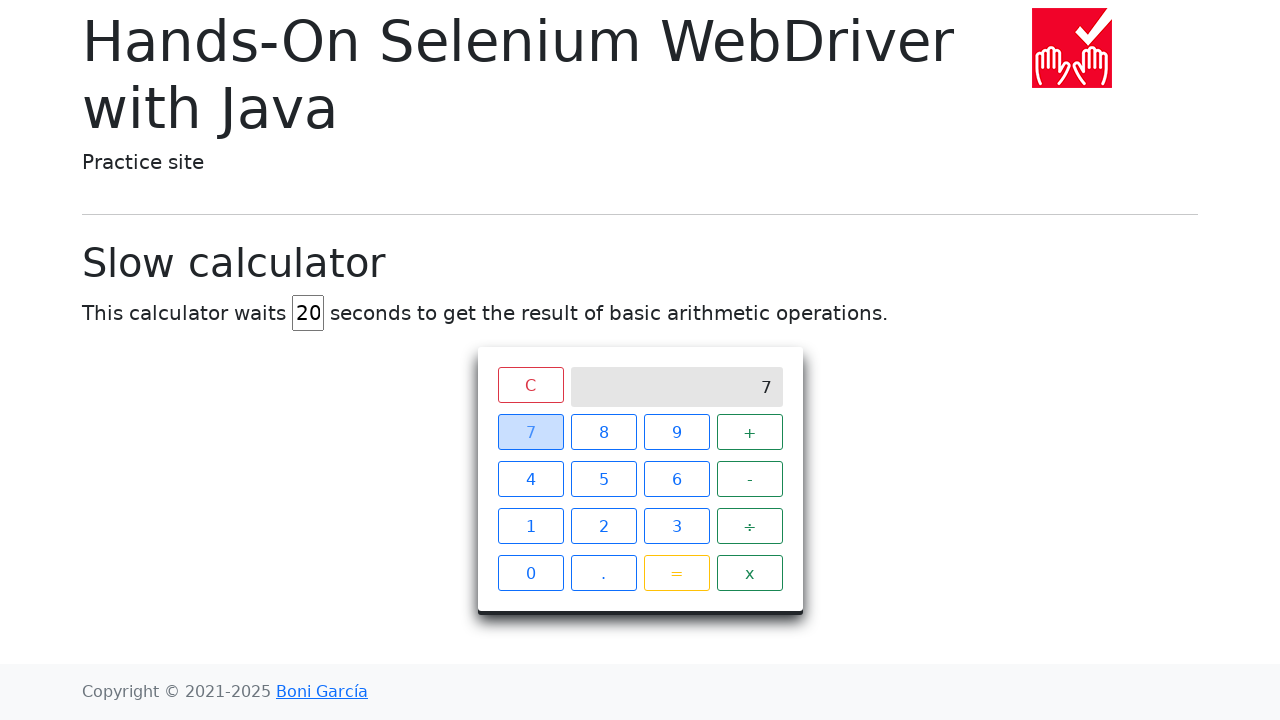

Clicked plus operator button at (750, 432) on .operator.btn.btn-outline-success
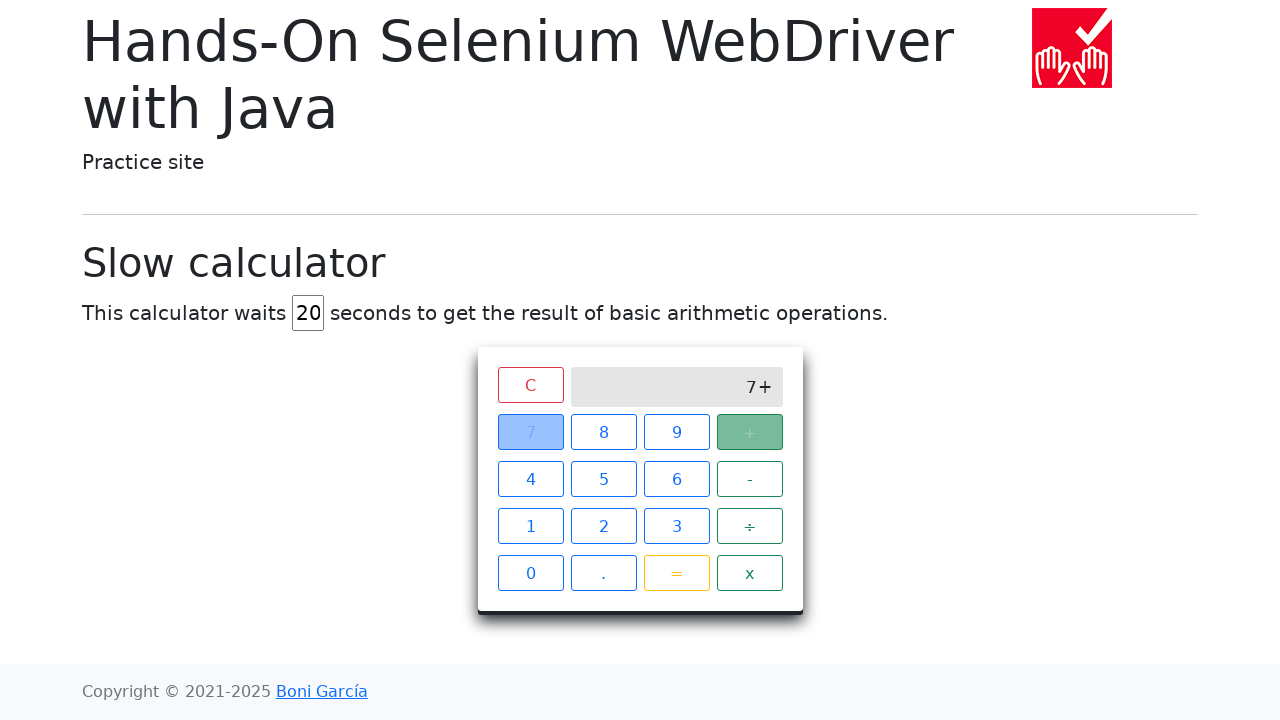

Clicked button 8 at (604, 432) on .btn.btn-outline-primary:nth-child(2)
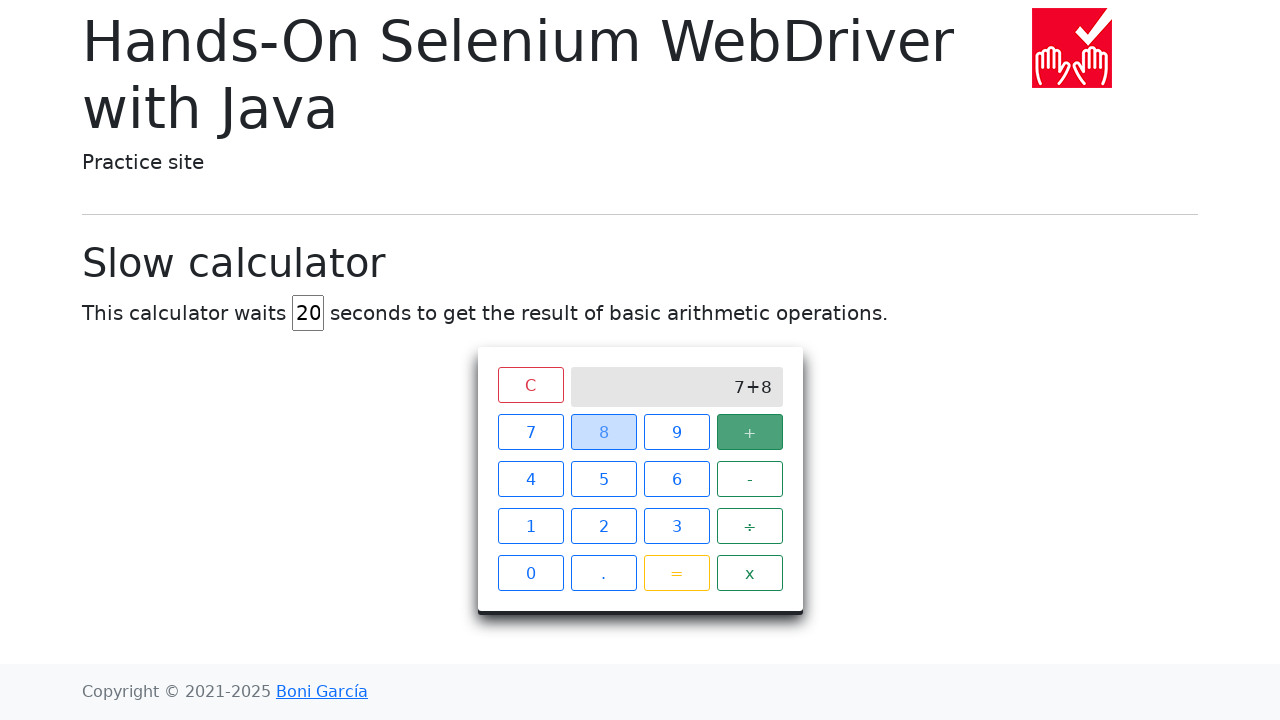

Clicked equals button at (676, 573) on .btn.btn-outline-warning
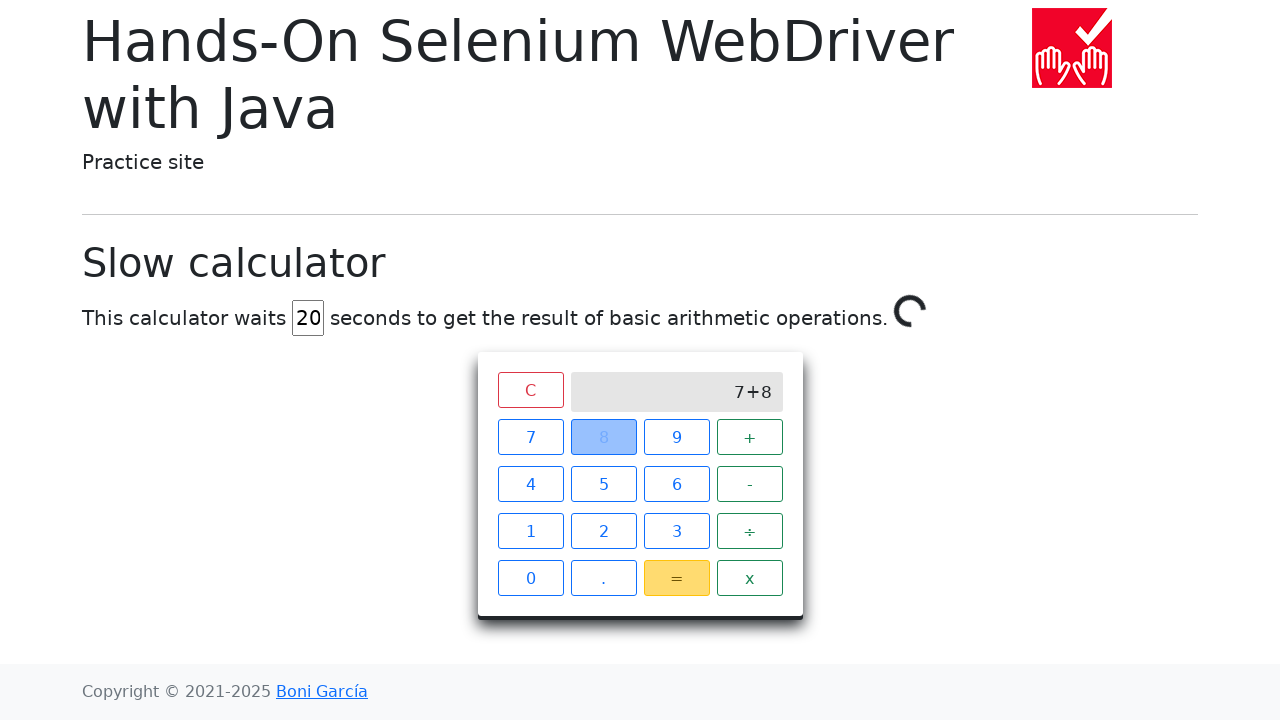

Result '15' appeared on calculator screen
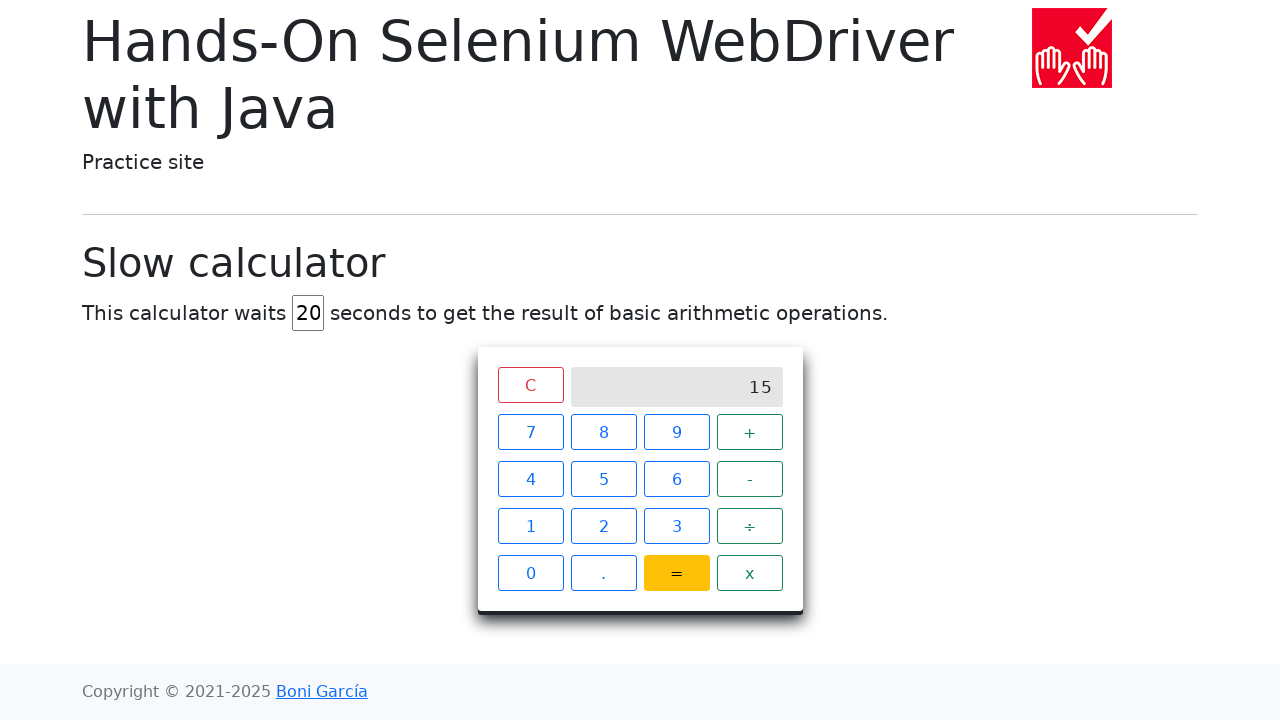

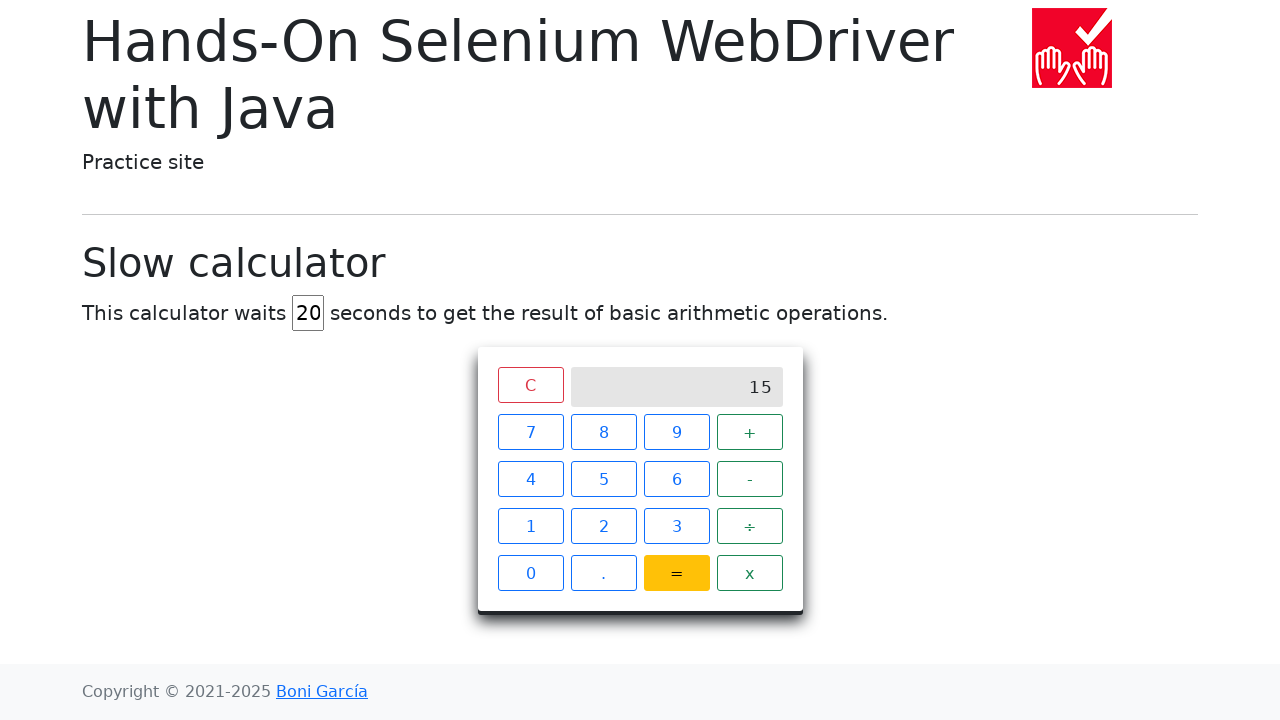